Tests a comprehensive web form by filling in personal information including name, gender, date of birth, address, email, password, role selection, expectations, and comments, then submitting the form

Starting URL: https://katalon-test.s3.amazonaws.com/aut/html/form.html

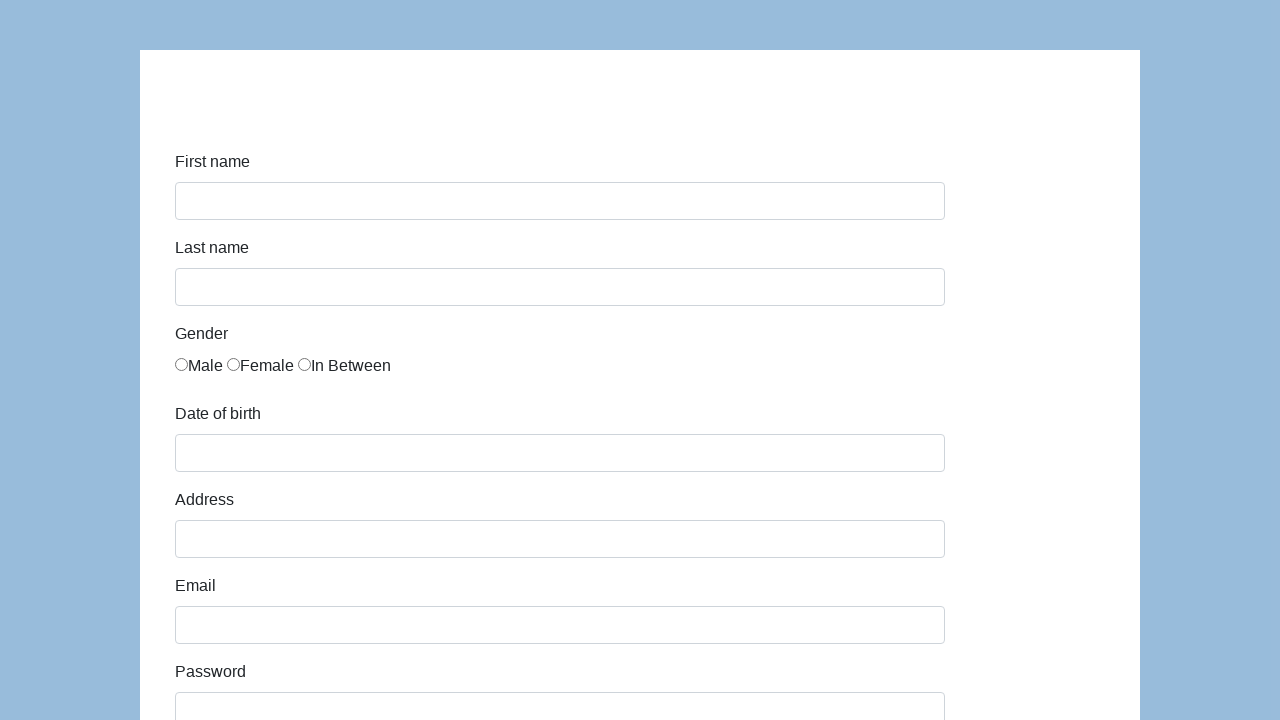

Clicked first name field at (560, 201) on #first-name
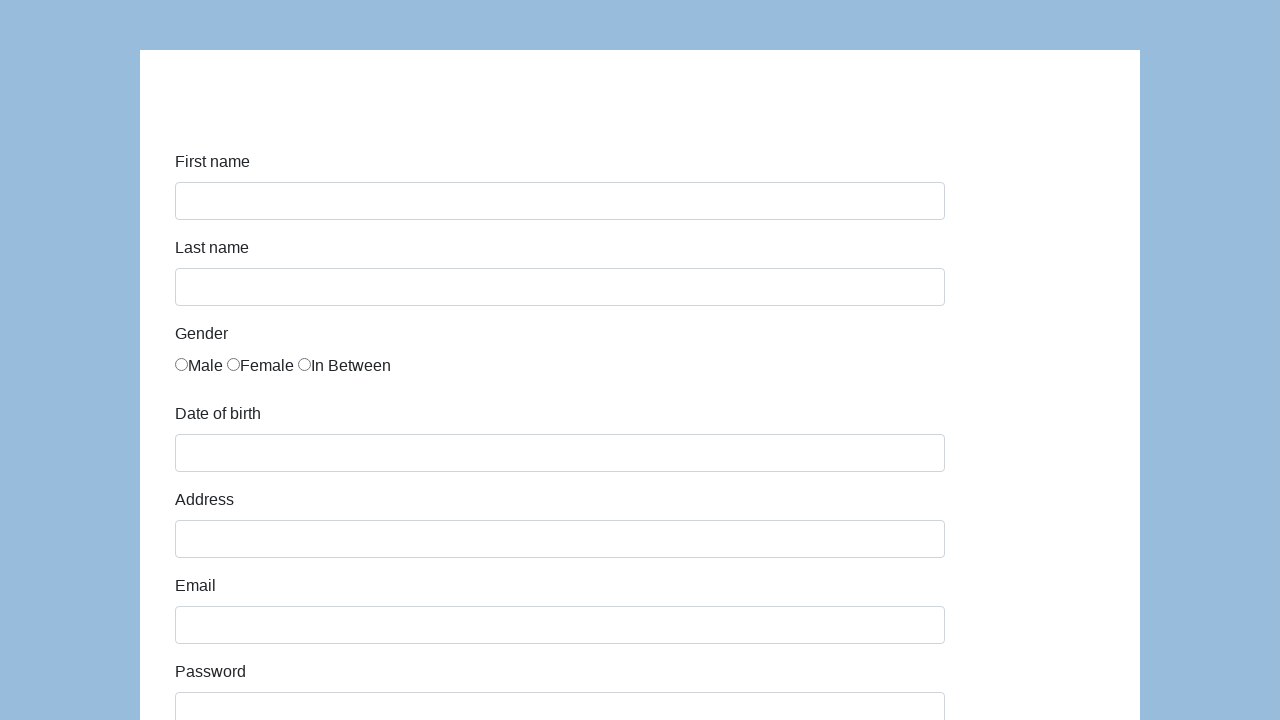

Filled first name with 'Dino' on #first-name
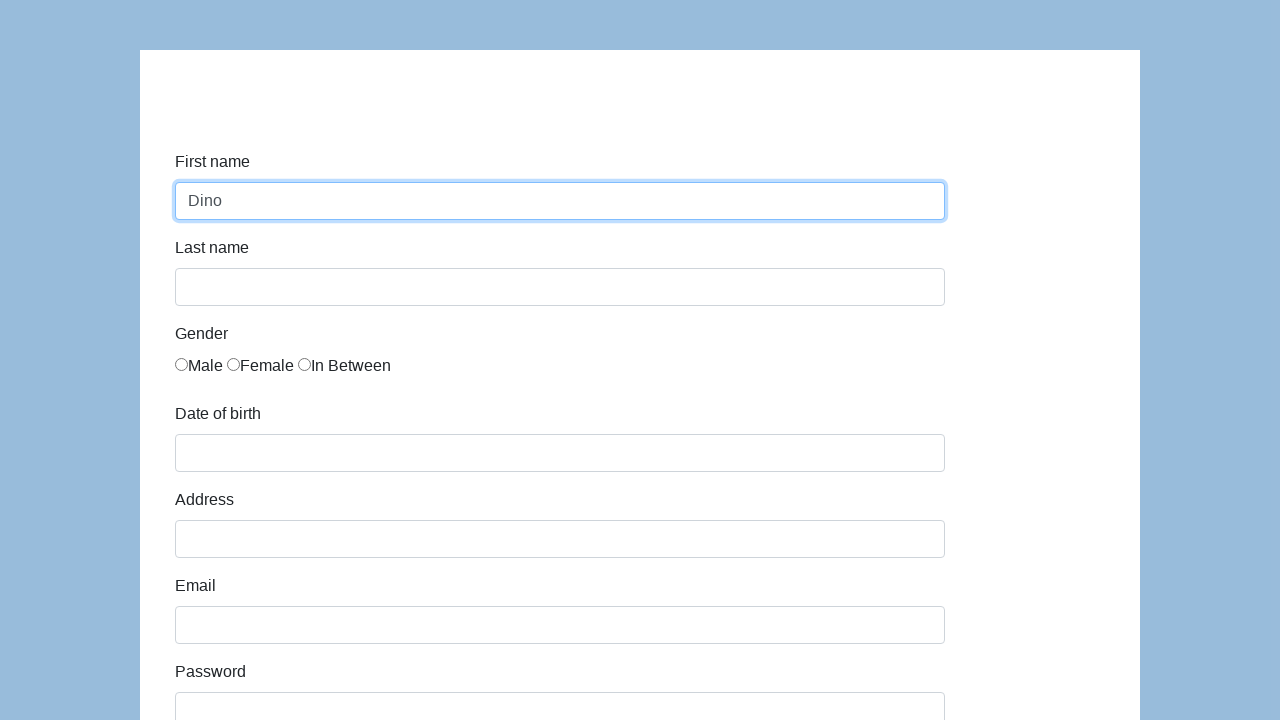

Filled last name with 'Tiger' on #last-name
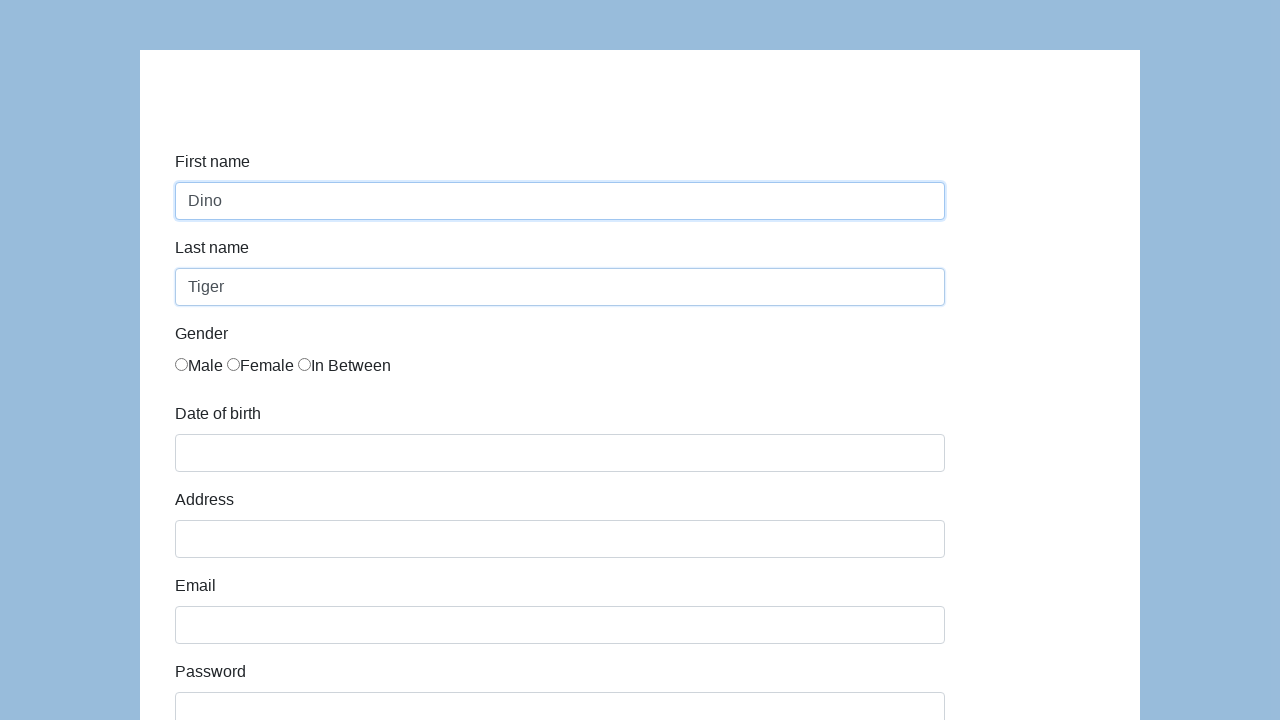

Clicked gender radio button at (182, 364) on input[name='gender']
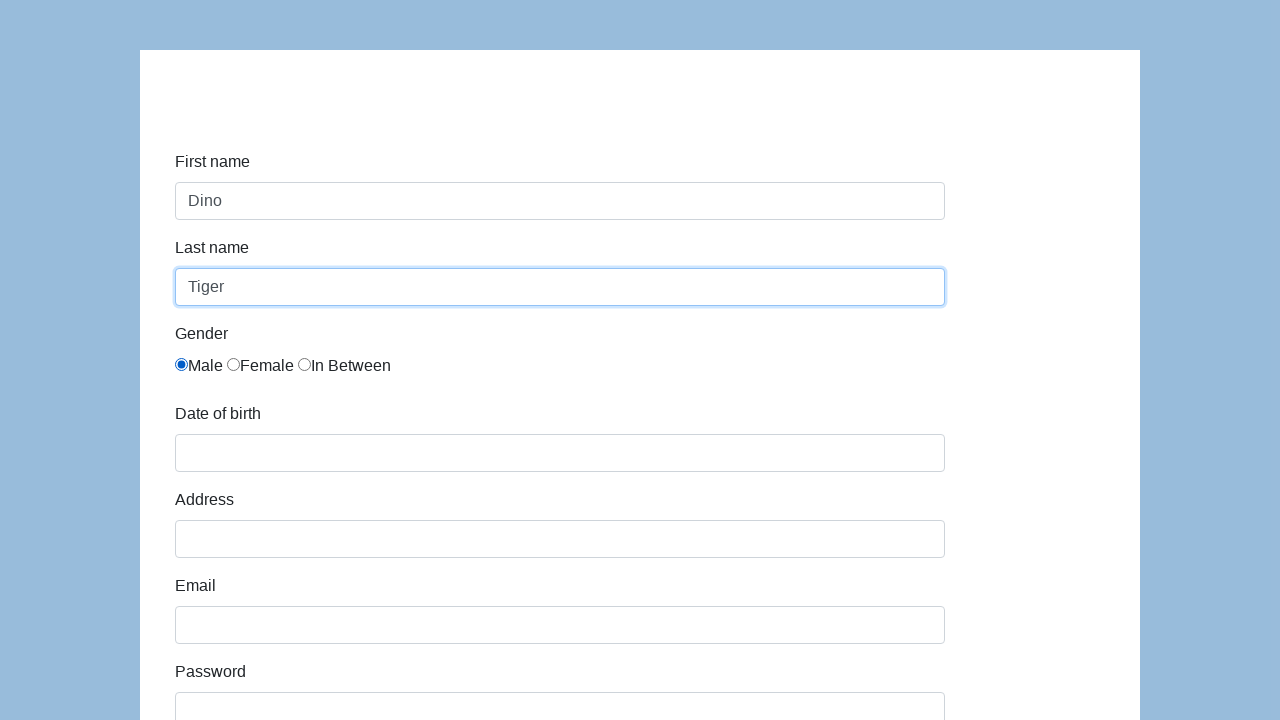

Selected female gender option at (234, 364) on xpath=//form[@id='infoForm']/div[3]/div/div/label[2]/input
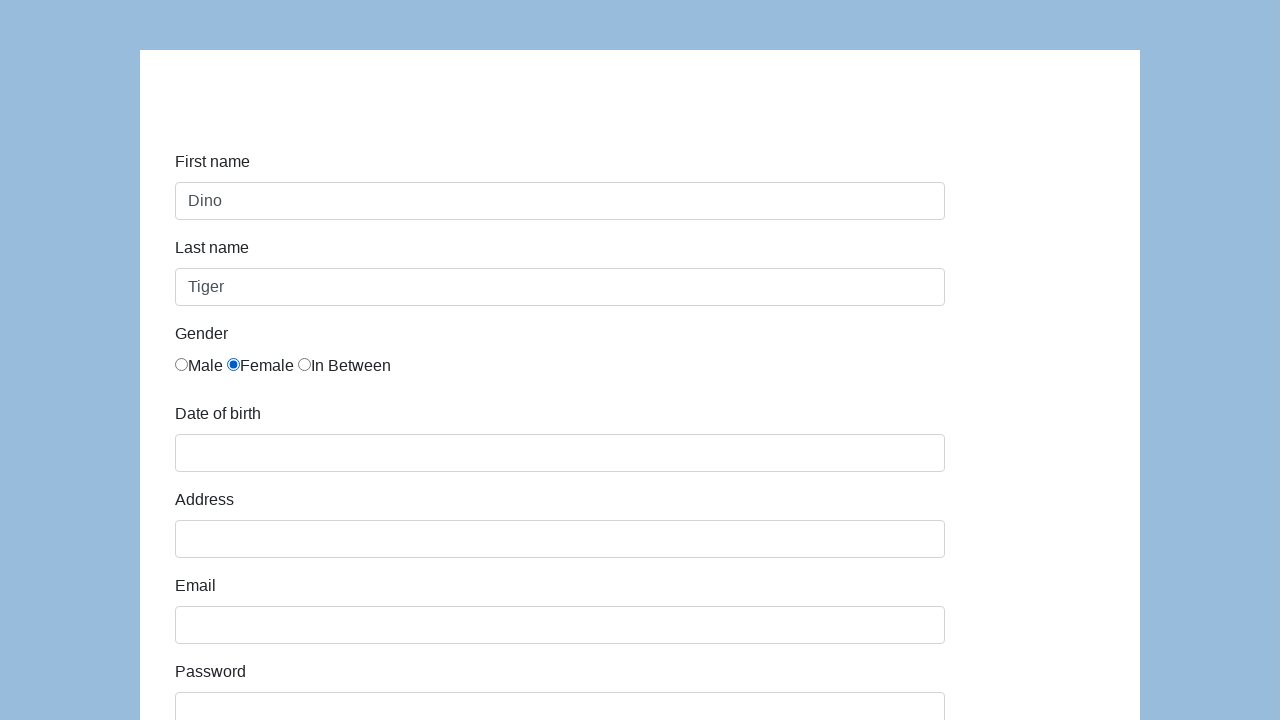

Clicked gender radio button again at (182, 364) on input[name='gender']
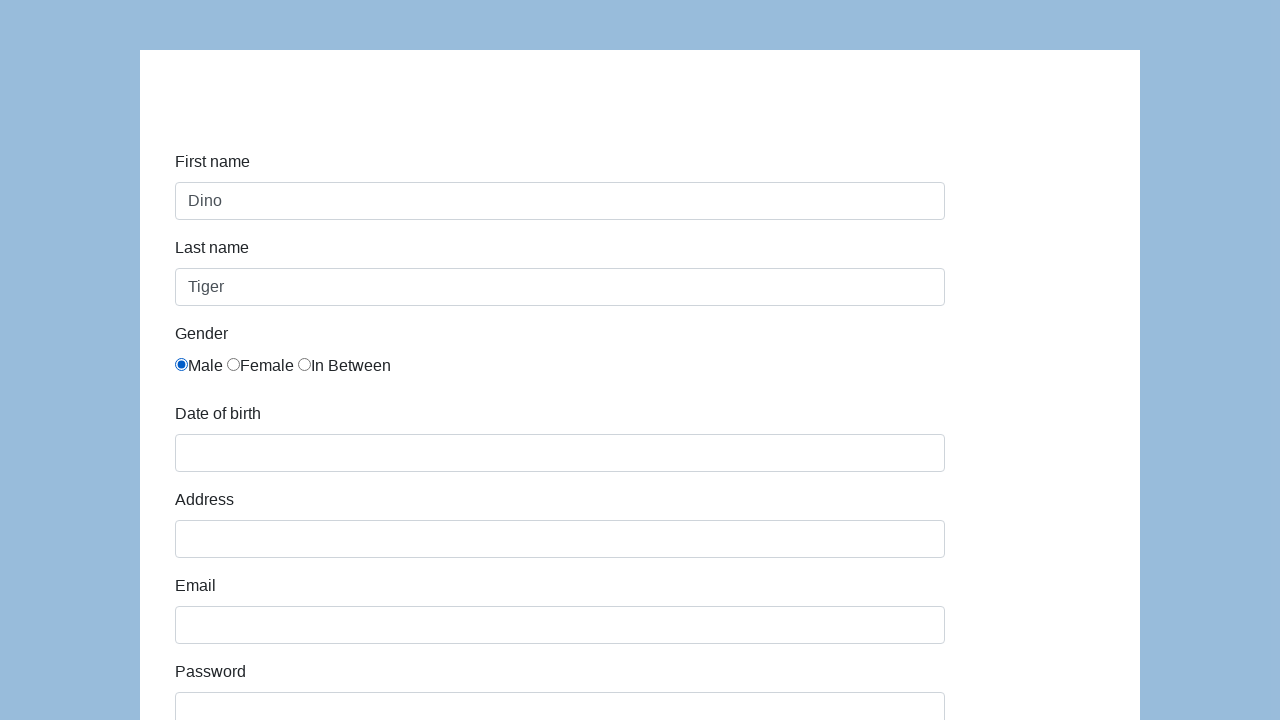

Clicked date of birth field to open date picker at (560, 453) on #dob
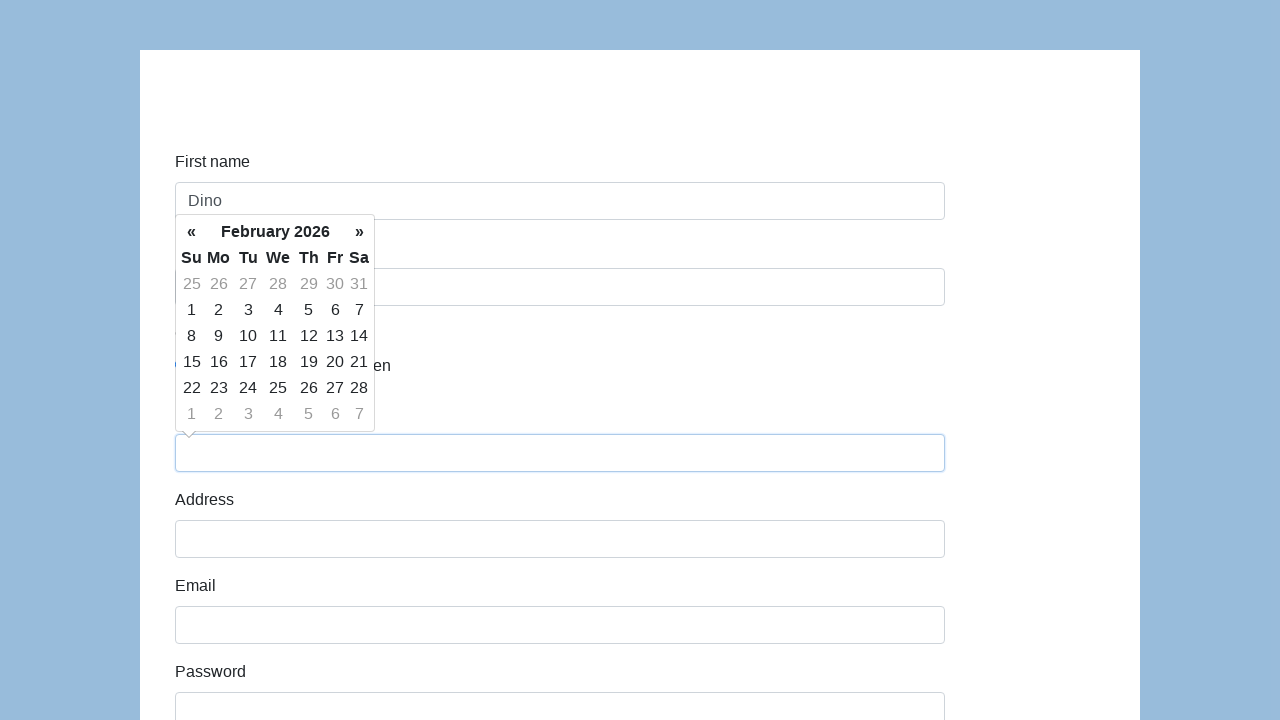

Navigated to previous month in date picker at (276, 232) on xpath=(.//*[normalize-space(text()) and normalize-space(.)='«'])[1]/following::t
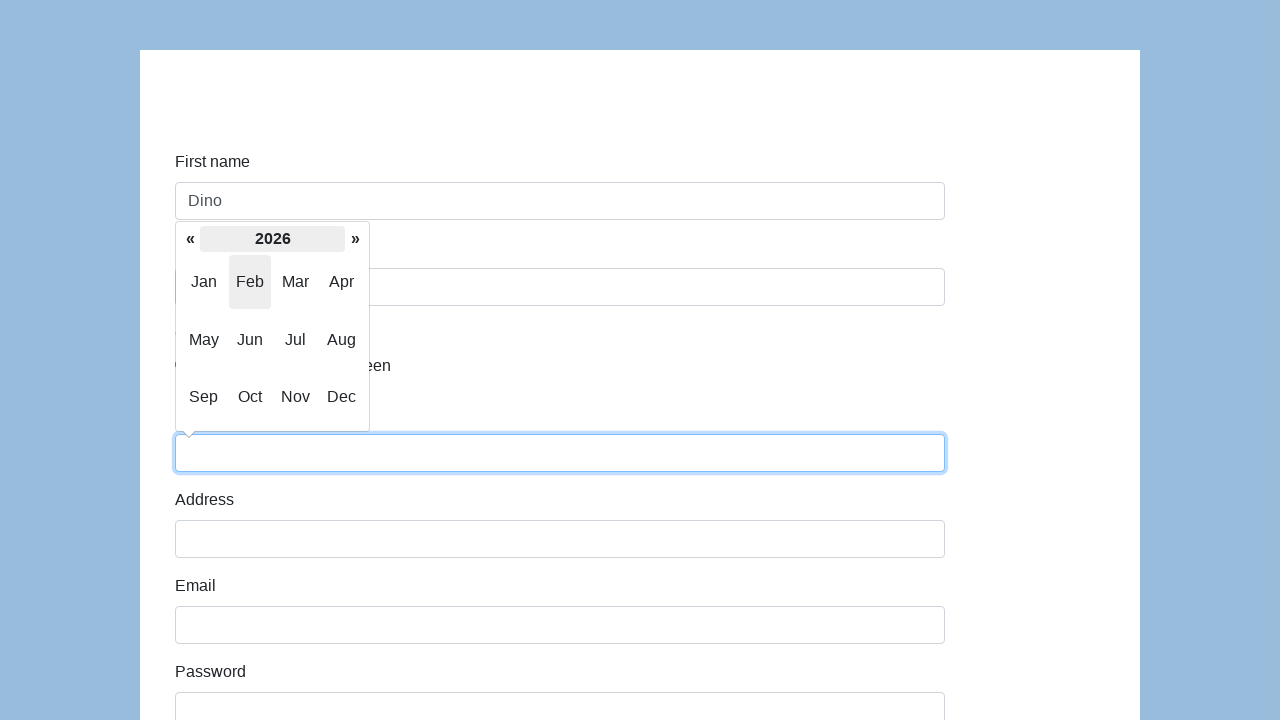

Navigated to previous month in date picker again at (272, 239) on xpath=(.//*[normalize-space(text()) and normalize-space(.)='«'])[2]/following::t
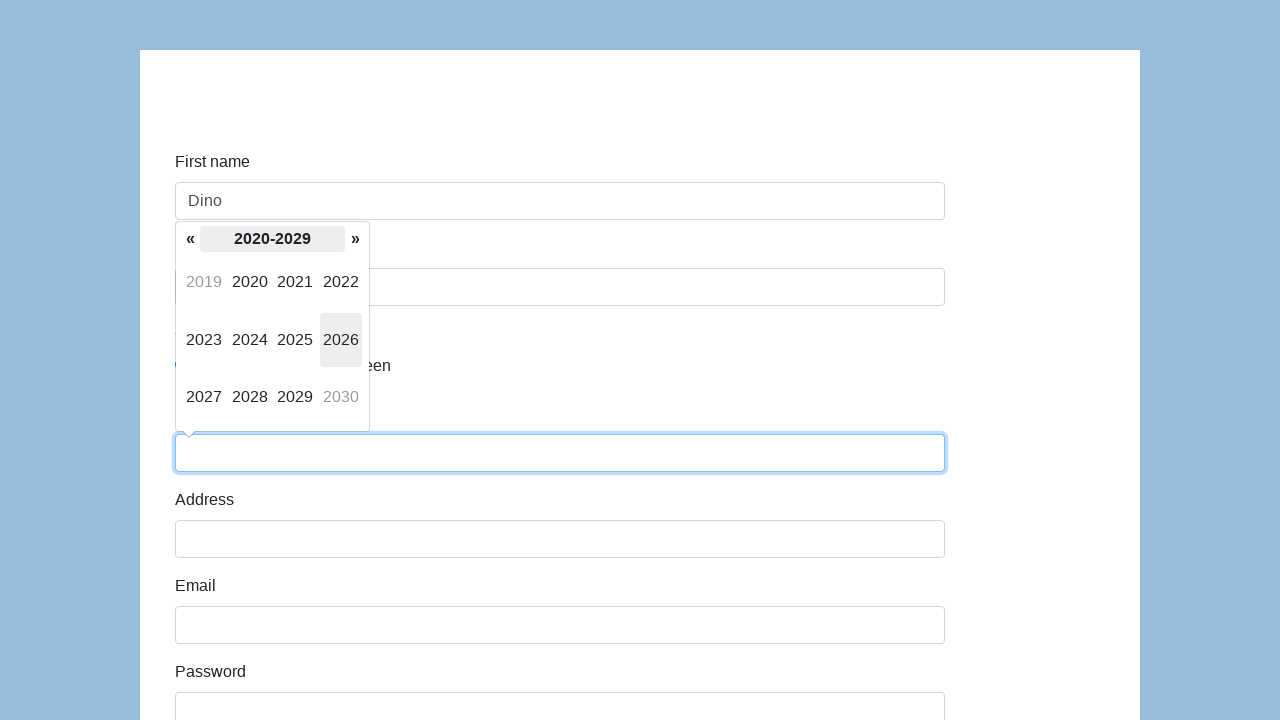

Clicked date picker navigation control at (190, 239) on xpath=(.//*[normalize-space(text()) and normalize-space(.)='Clear'])[2]/followin
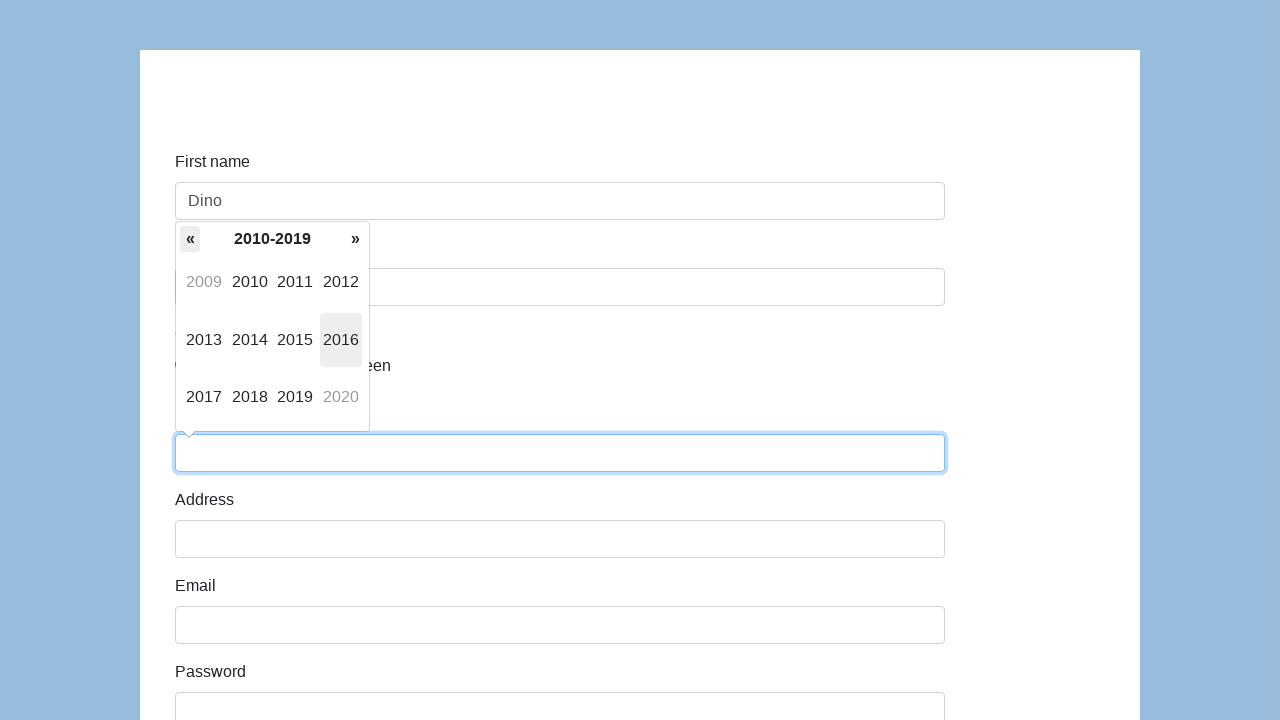

Navigated to next month in date picker at (295, 340) on xpath=(.//*[normalize-space(text()) and normalize-space(.)='»'])[3]/following::s
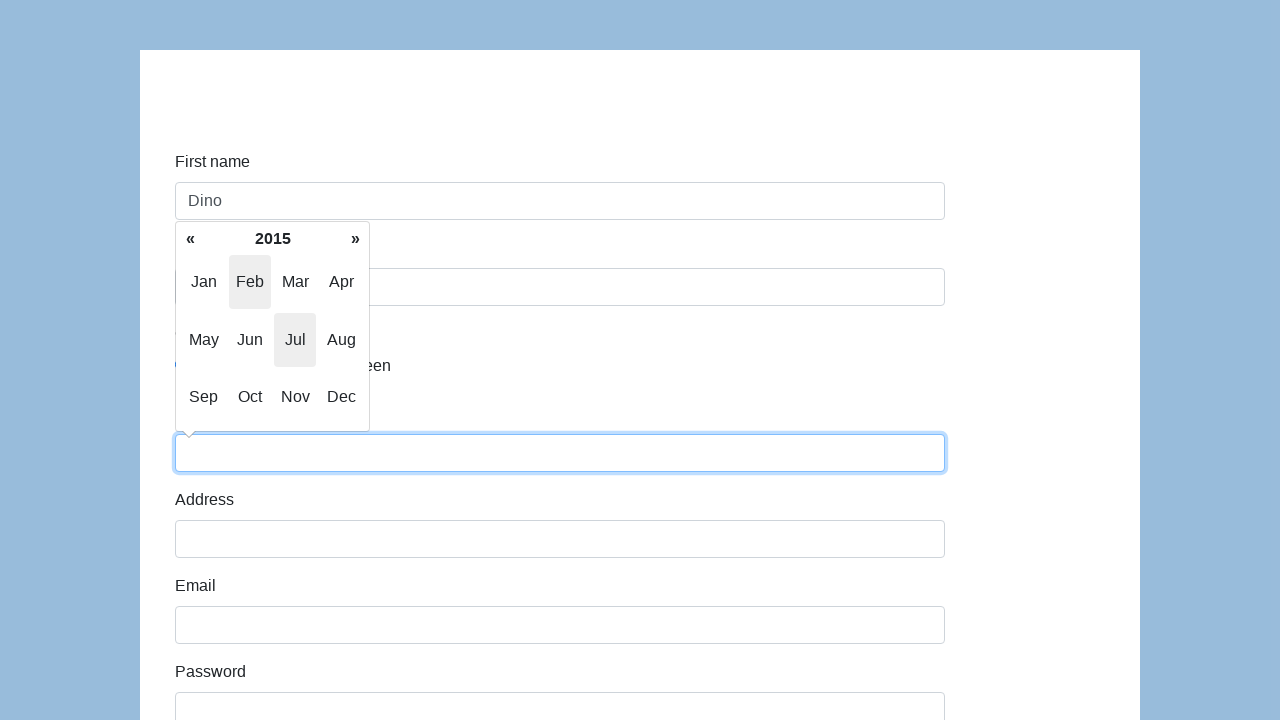

Clicked date picker navigation control at (355, 239) on xpath=(.//*[normalize-space(text()) and normalize-space(.)='«'])[2]/following::t
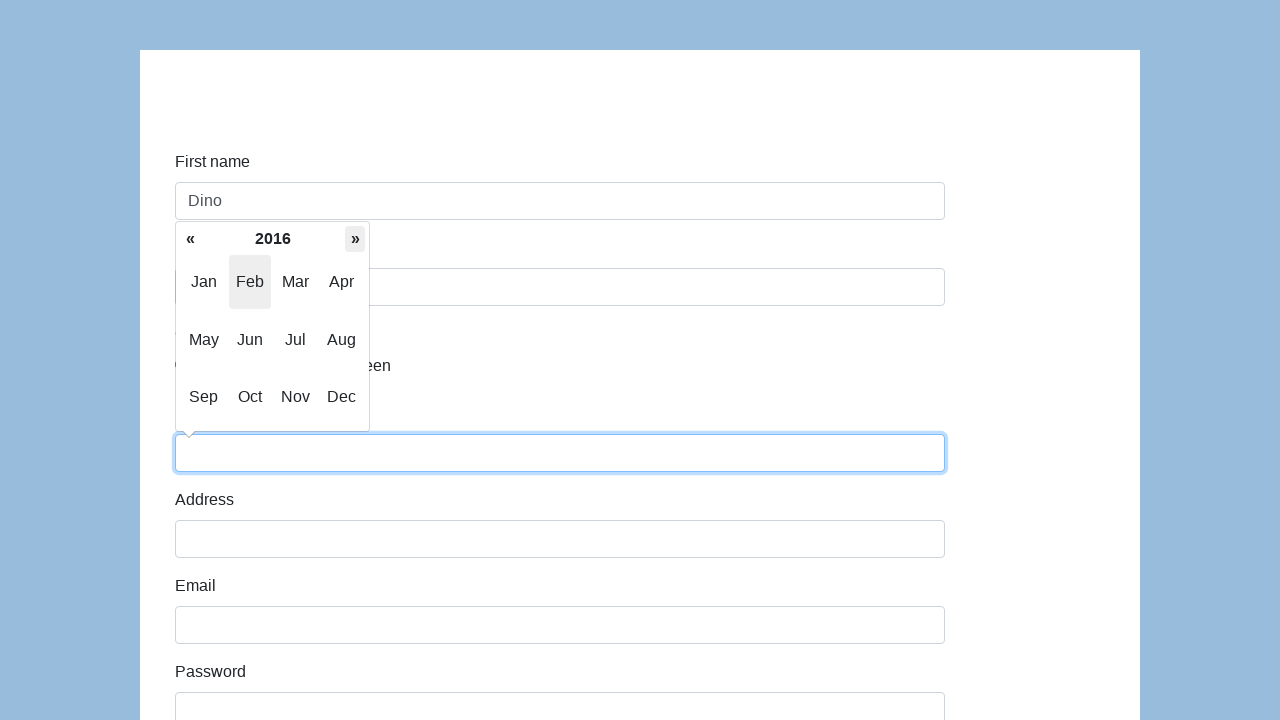

Selected February in date picker at (295, 282) on xpath=(.//*[normalize-space(text()) and normalize-space(.)='Feb'])[1]/following:
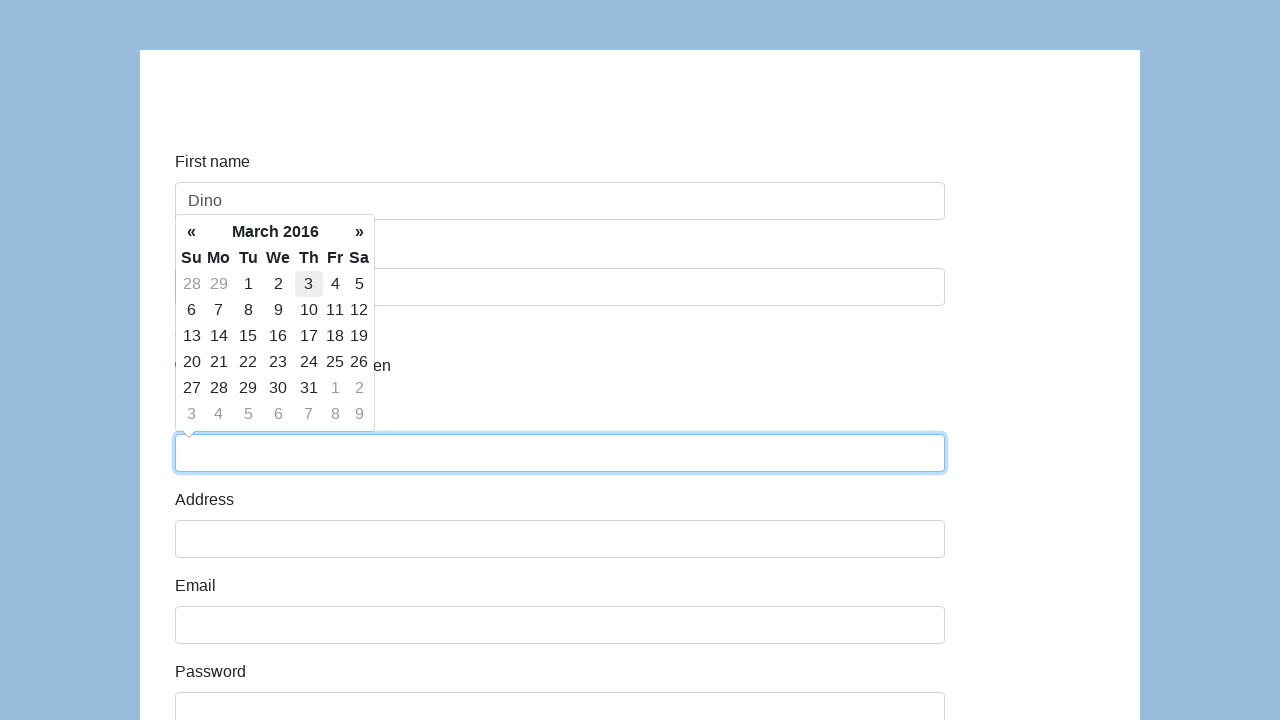

Selected date in date picker at (248, 336) on xpath=(.//*[normalize-space(text()) and normalize-space(.)='Sa'])[1]/following::
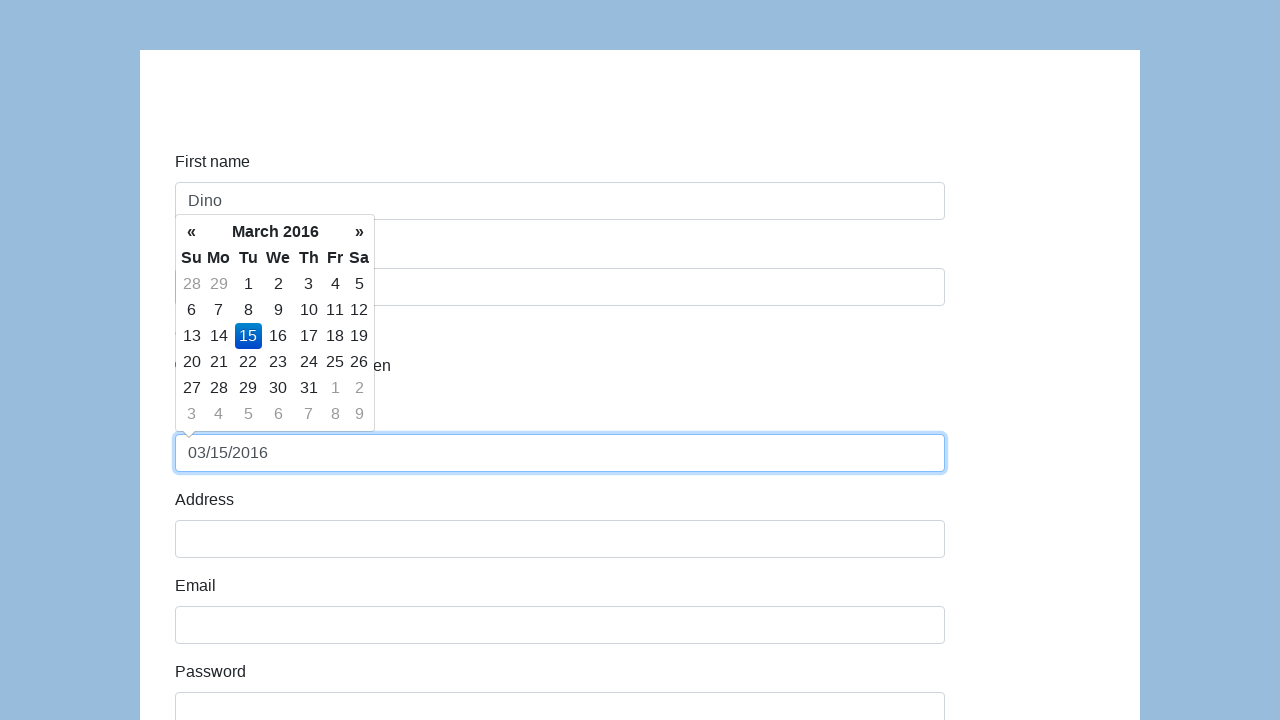

Clicked address field at (560, 539) on #address
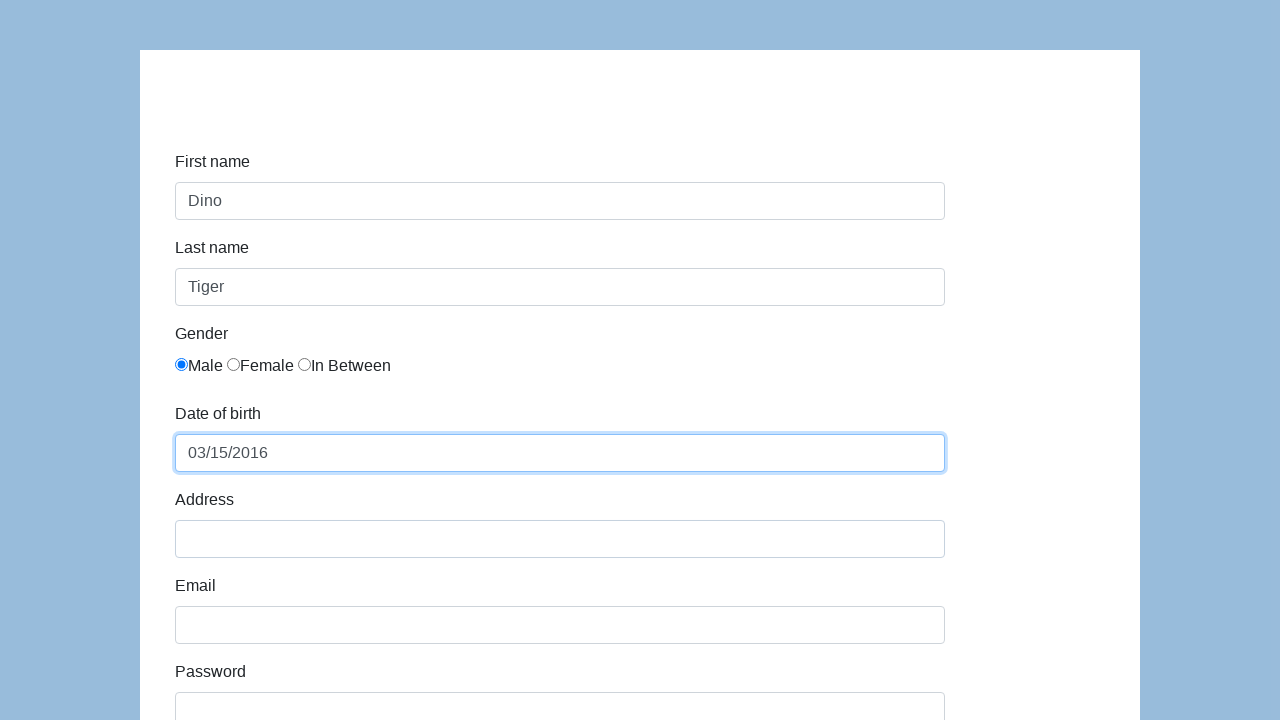

Filled address with 'Jl. Suka-Suka no. 19' on #address
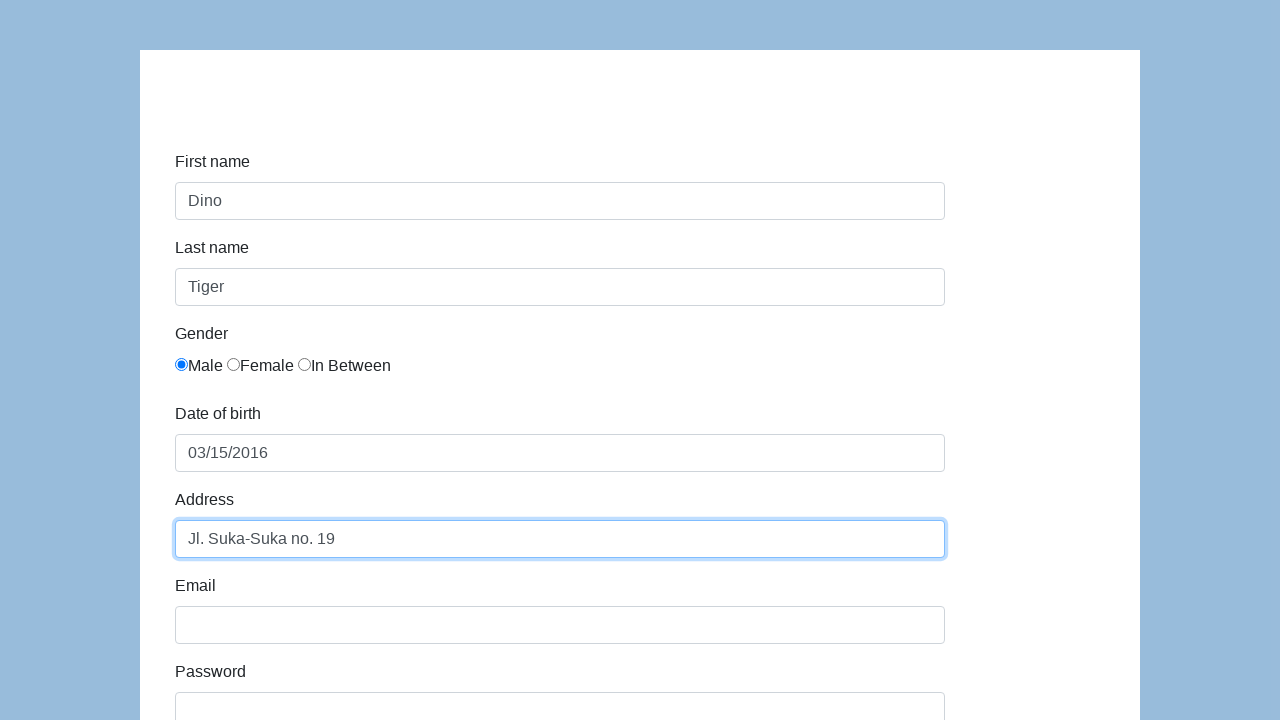

Clicked email field at (560, 625) on #email
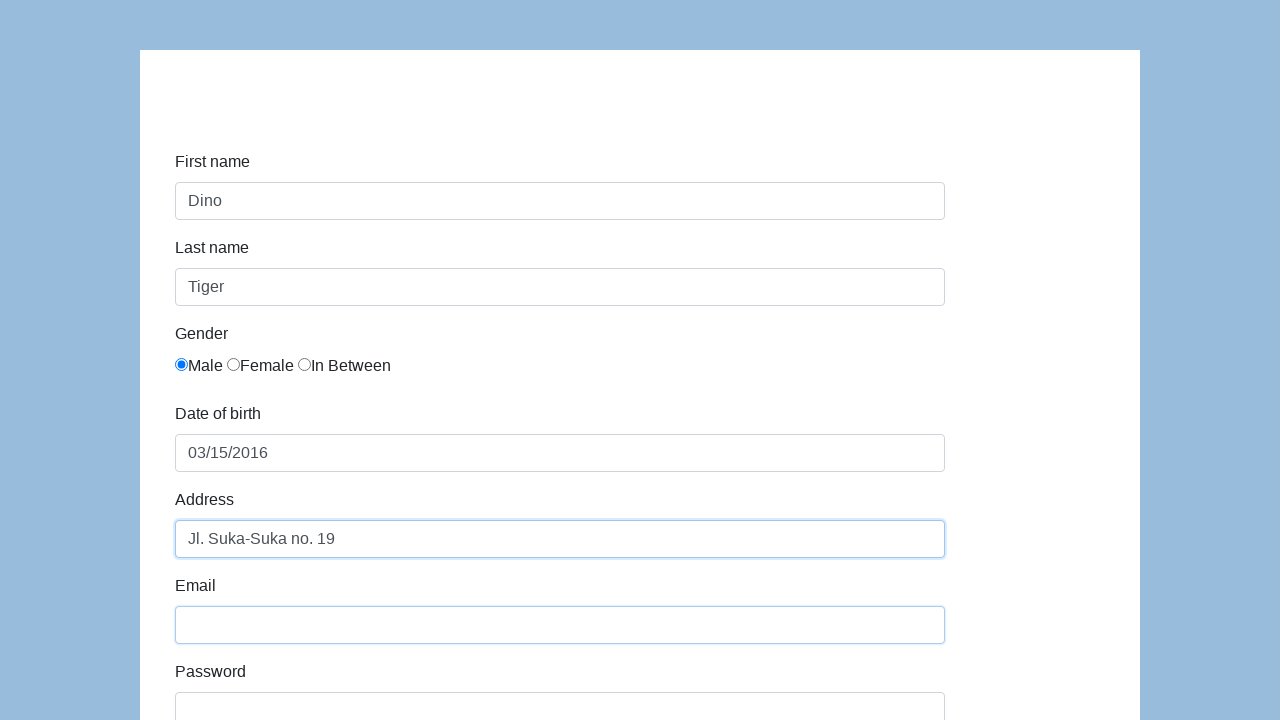

Filled email with 'dino@gmail.com' on #email
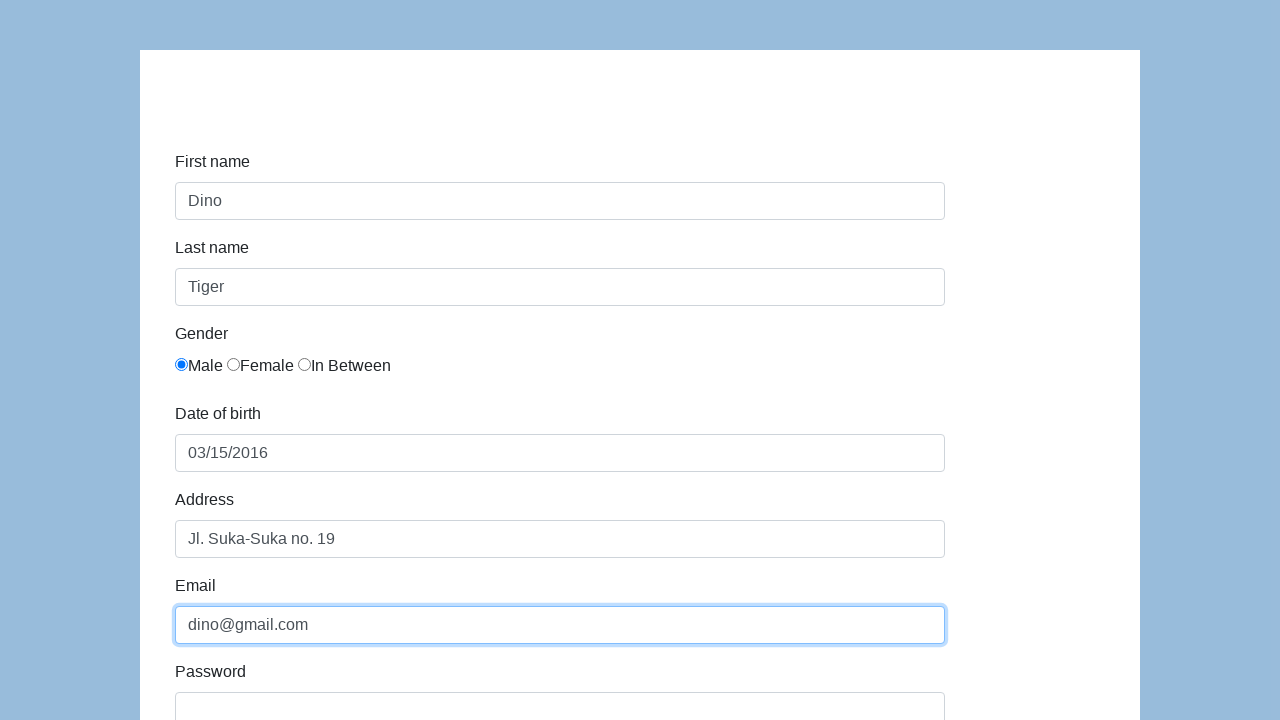

Clicked password field at (560, 701) on #password
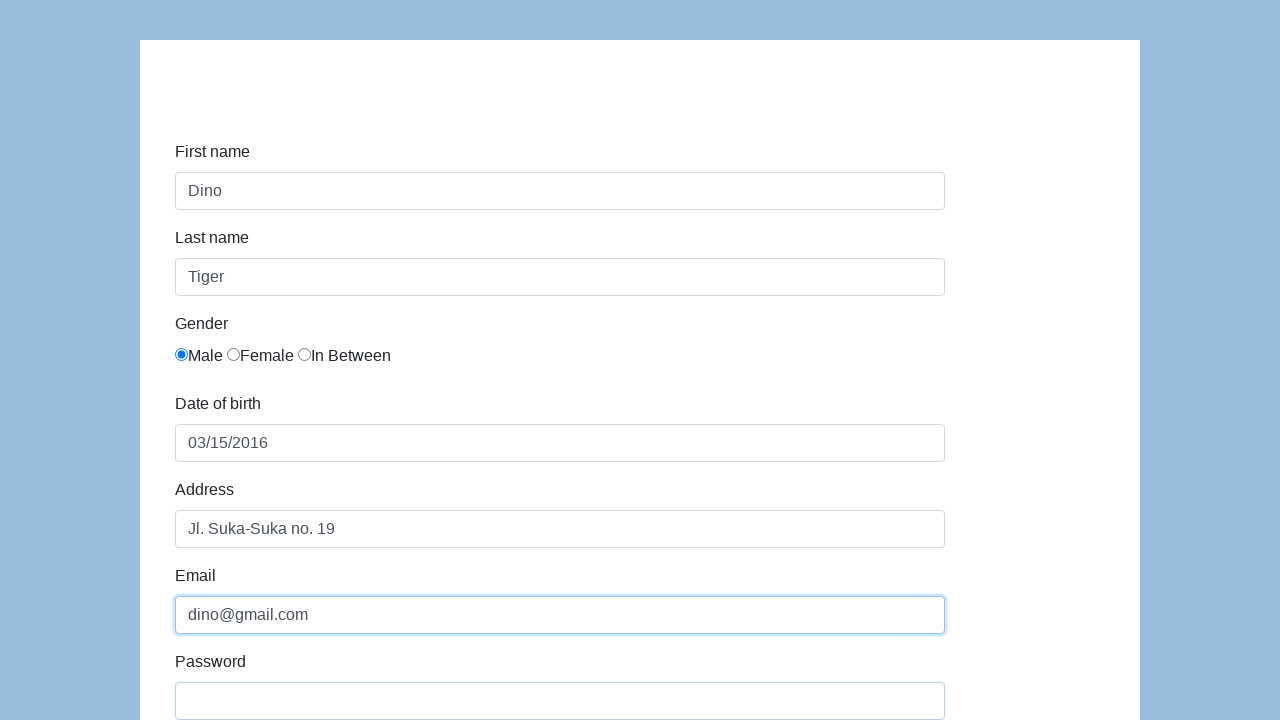

Filled password with 'dino123' on #password
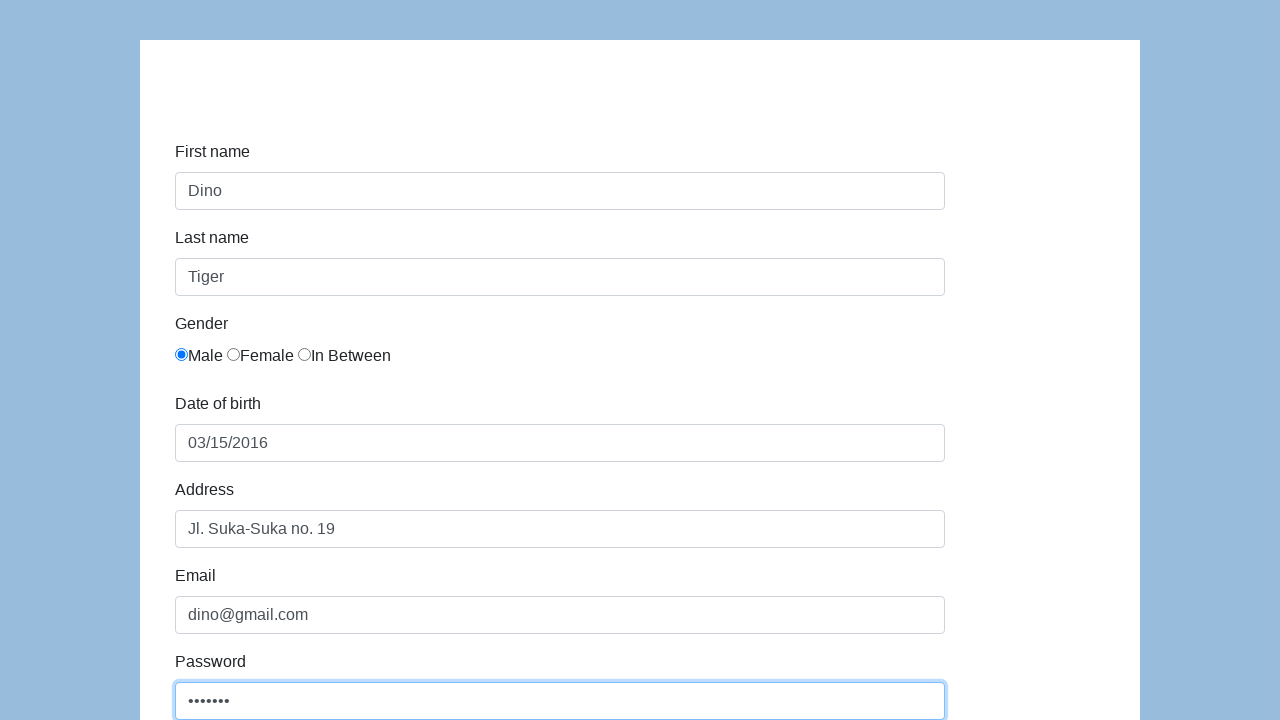

Clicked company field at (560, 360) on #company
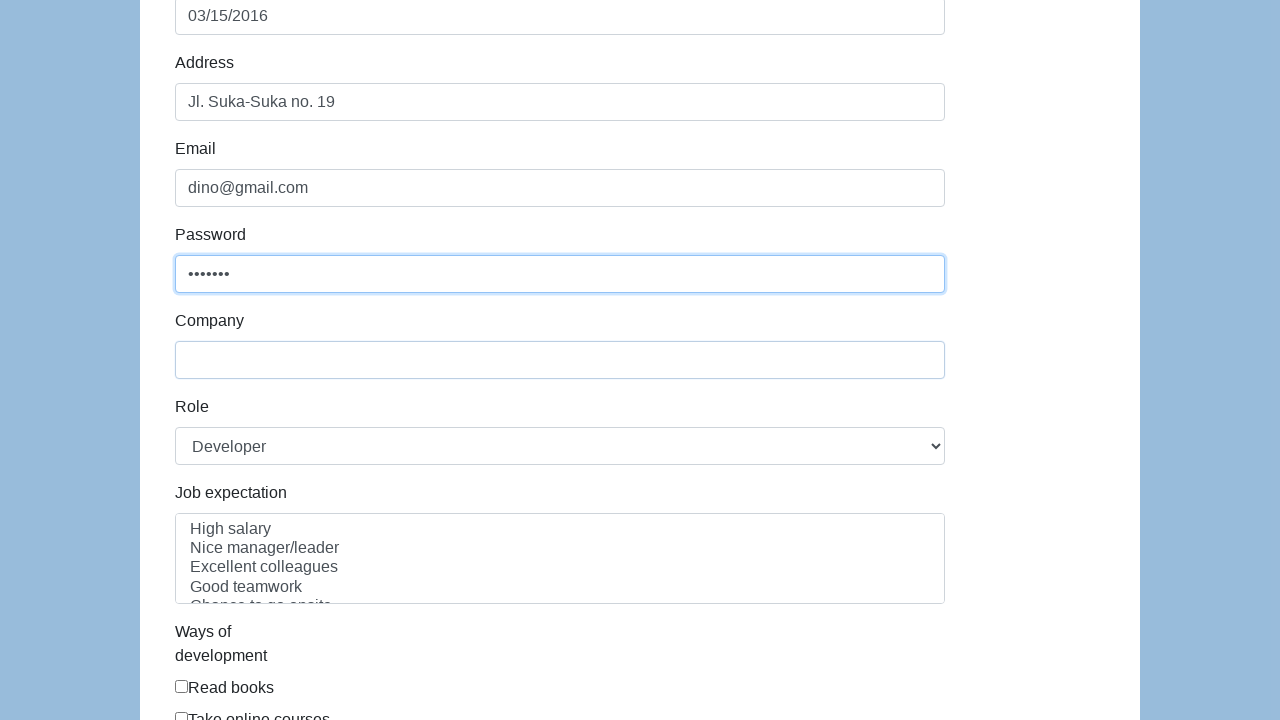

Filled company with 'dino123' on #company
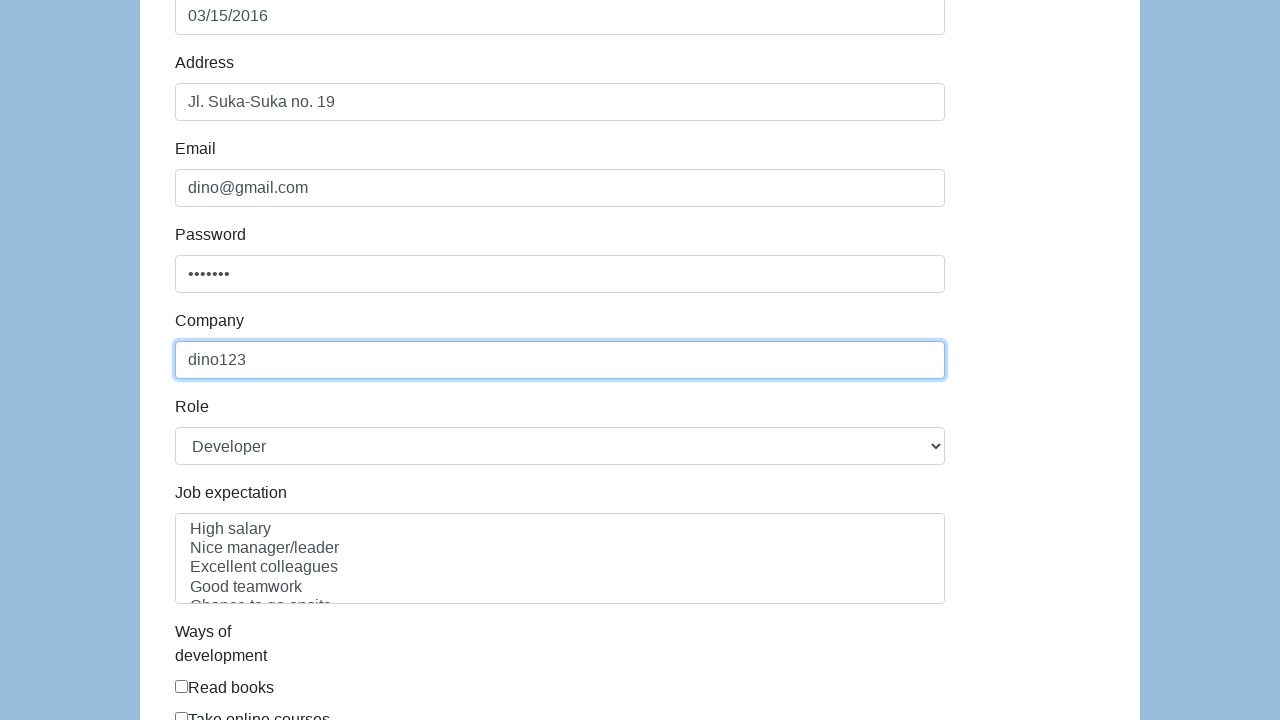

Clicked role dropdown at (560, 446) on #role
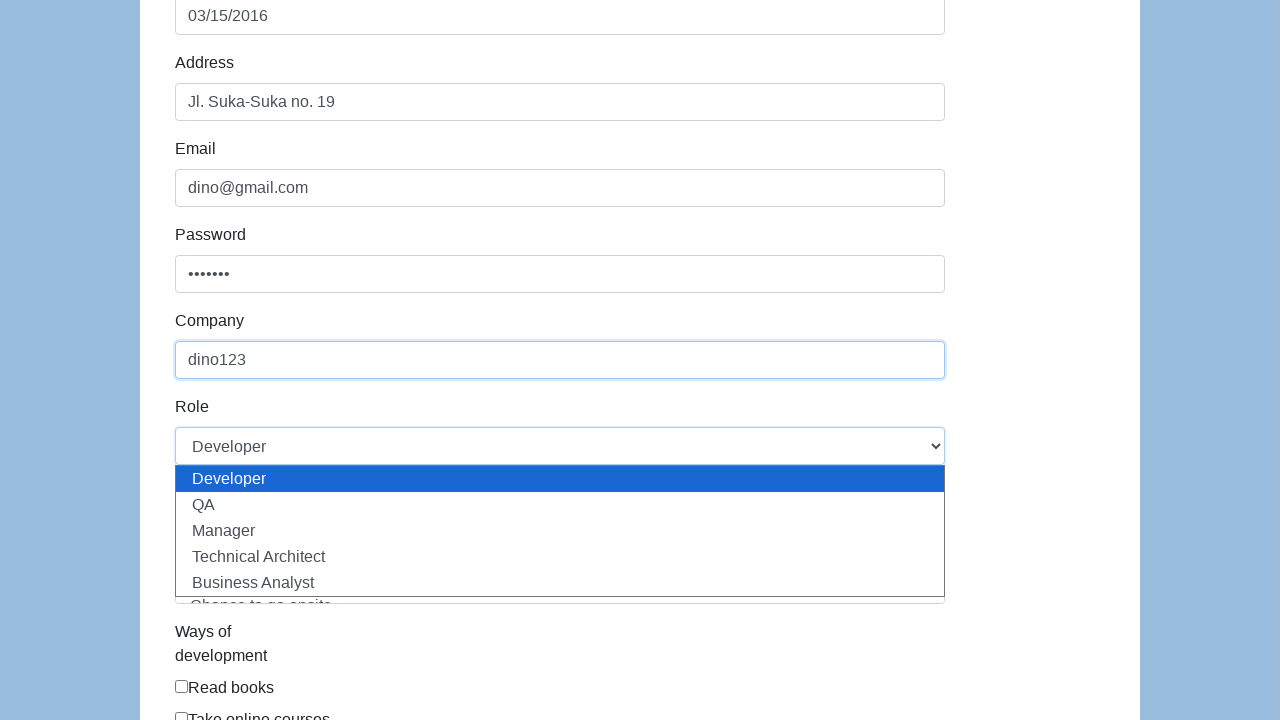

Selected 'Technical Architect' from role dropdown on #role
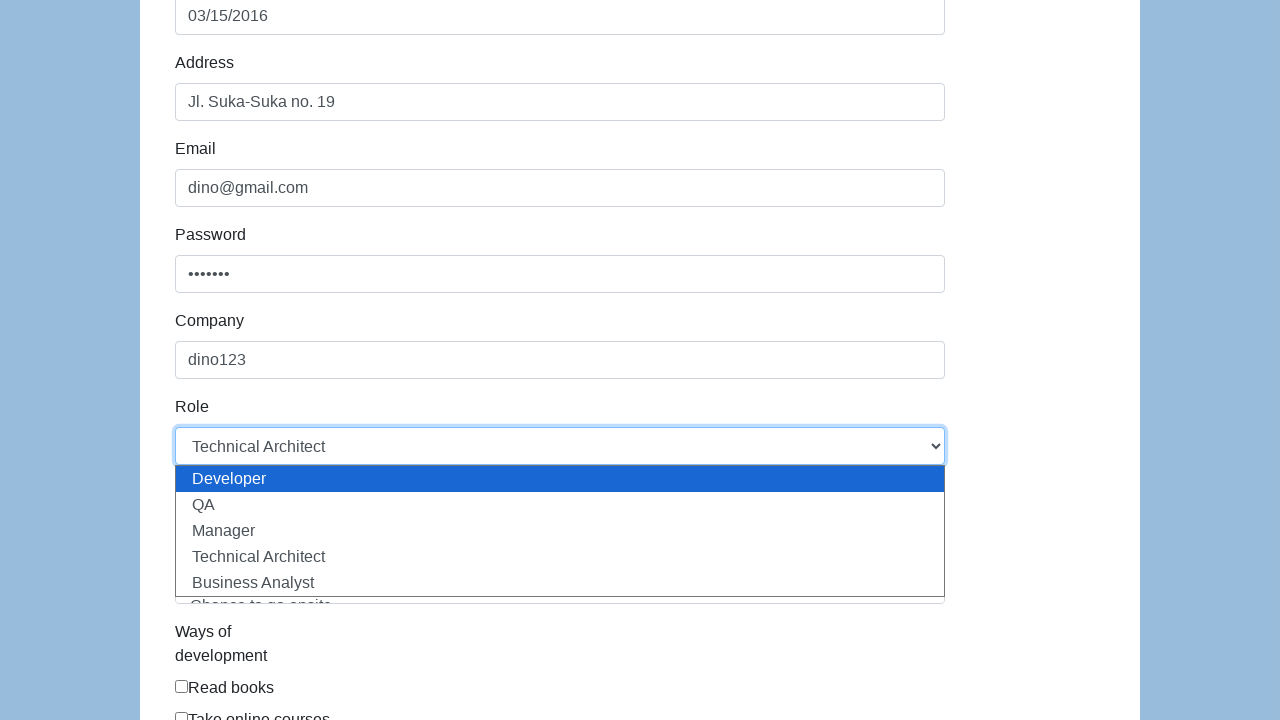

Selected 'Challenging' expectation option at (560, 588) on xpath=//option[@value='Challenging']
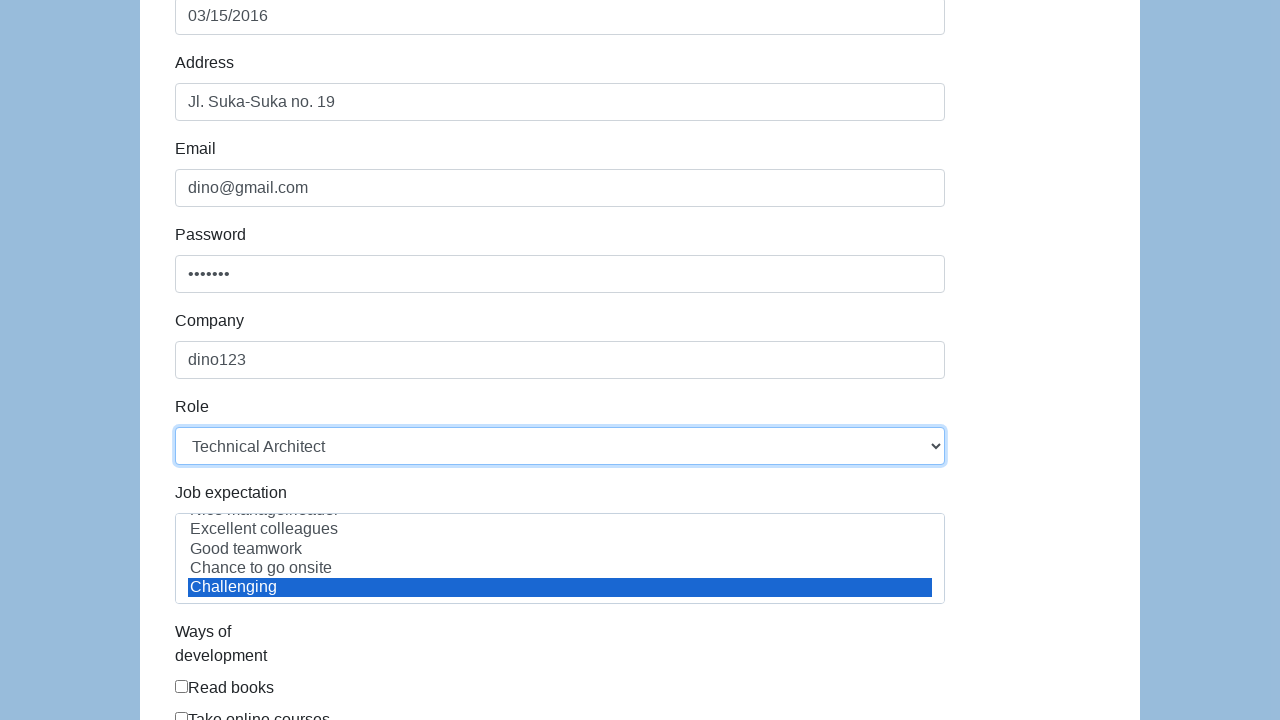

Checked first development way checkbox at (224, 688) on xpath=//form[@id='infoForm']/div[11]/div/div/label
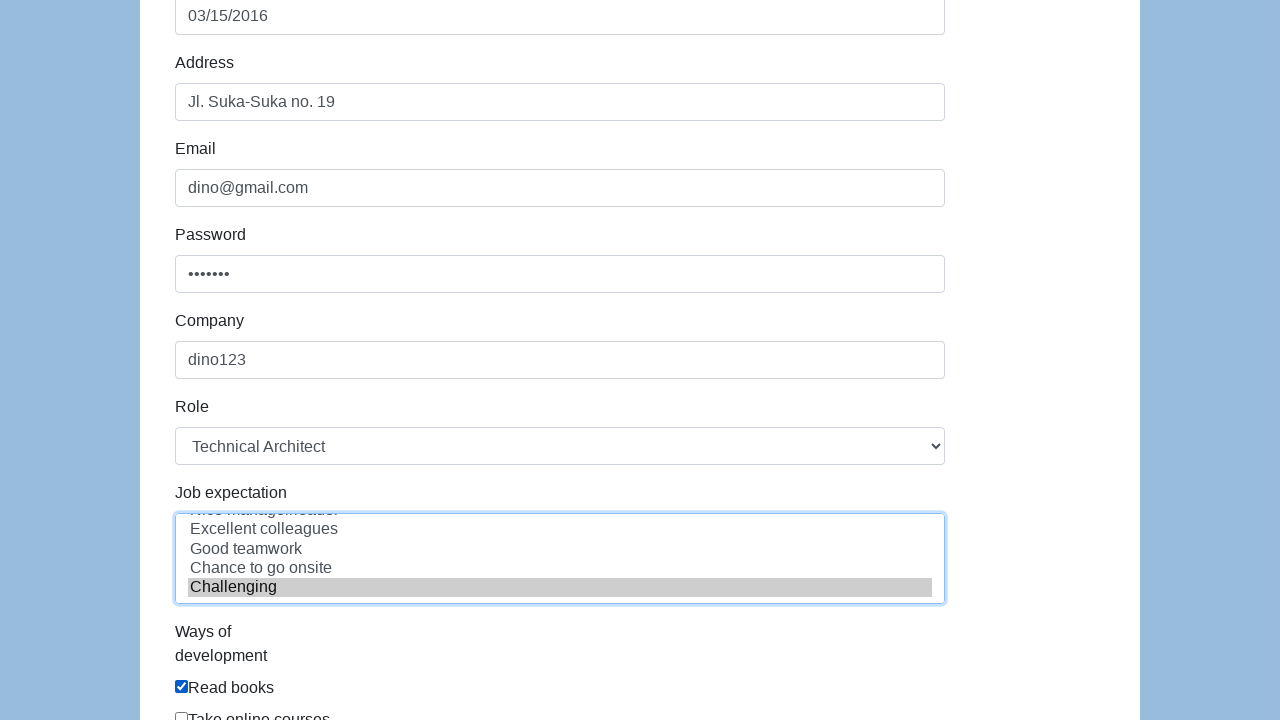

Checked second development way checkbox at (252, 708) on xpath=//form[@id='infoForm']/div[11]/div/div[2]/label
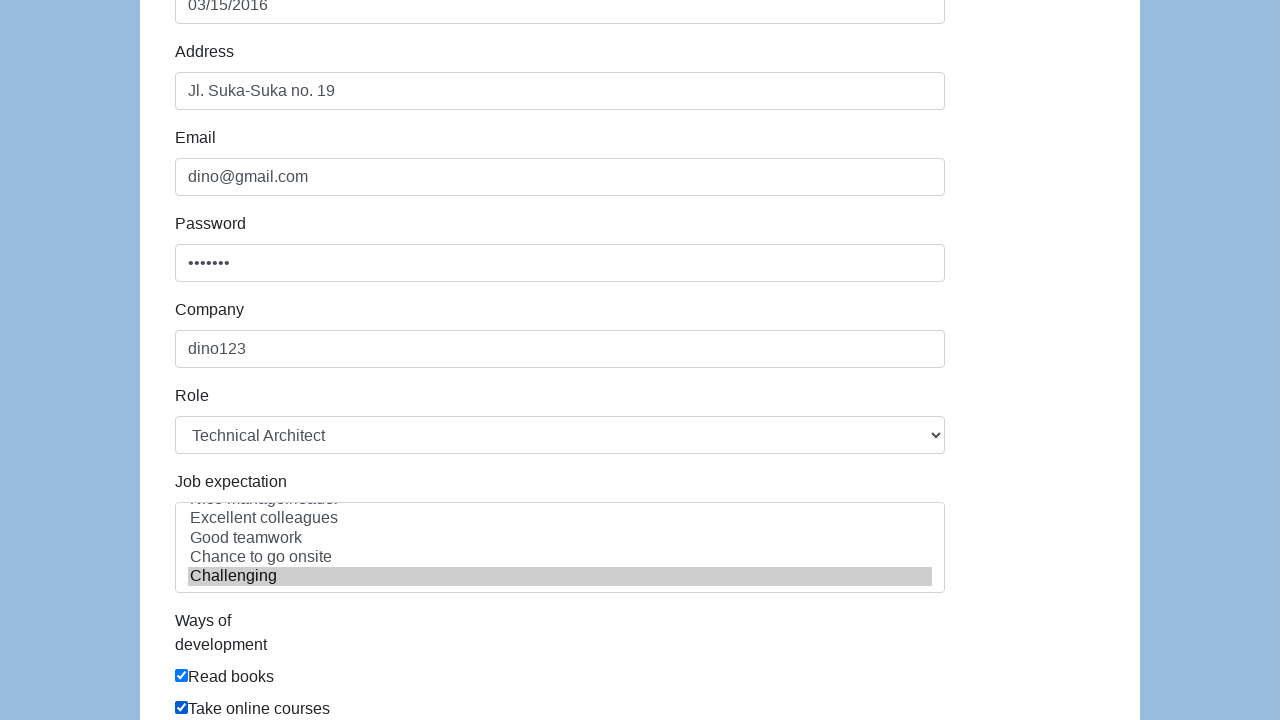

Checked third development way checkbox at (301, 361) on xpath=//form[@id='infoForm']/div[11]/div/div[3]/label
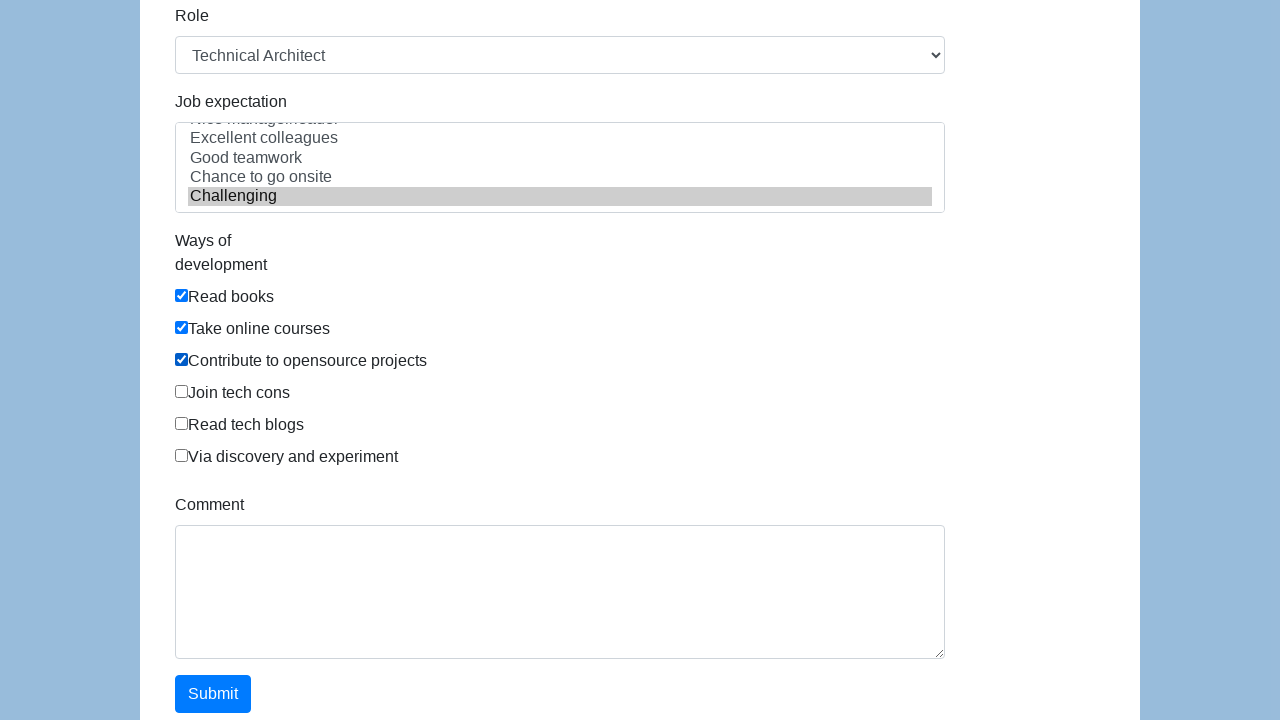

Checked fourth development way checkbox at (286, 457) on xpath=//form[@id='infoForm']/div[11]/div/div[6]/label
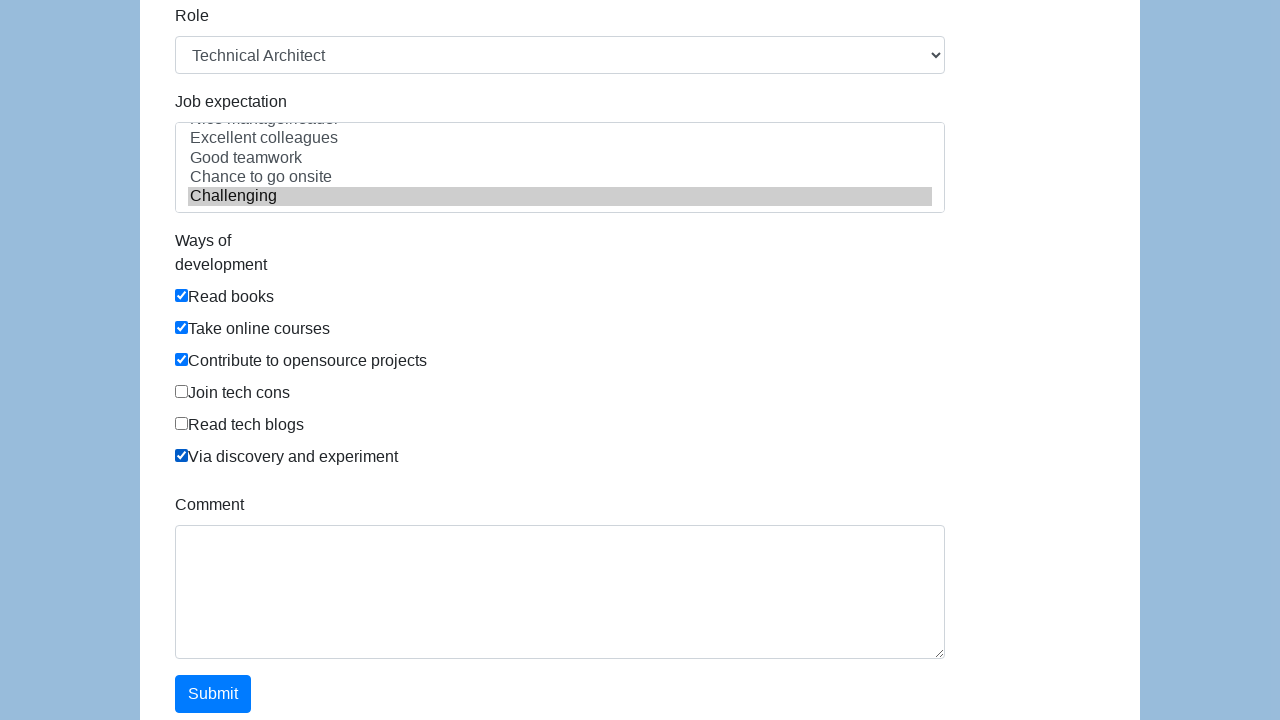

Checked fifth development way checkbox at (286, 457) on xpath=//form[@id='infoForm']/div[11]/div/div[6]/label
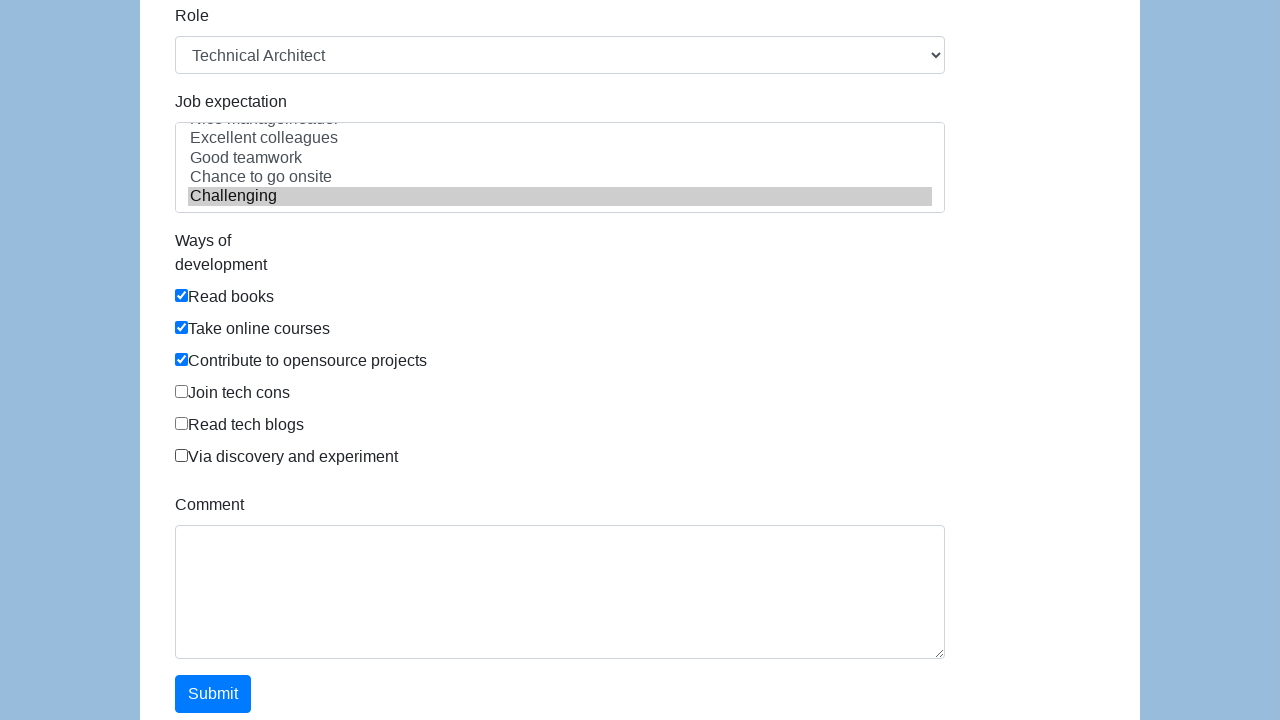

Clicked comment field at (560, 592) on #comment
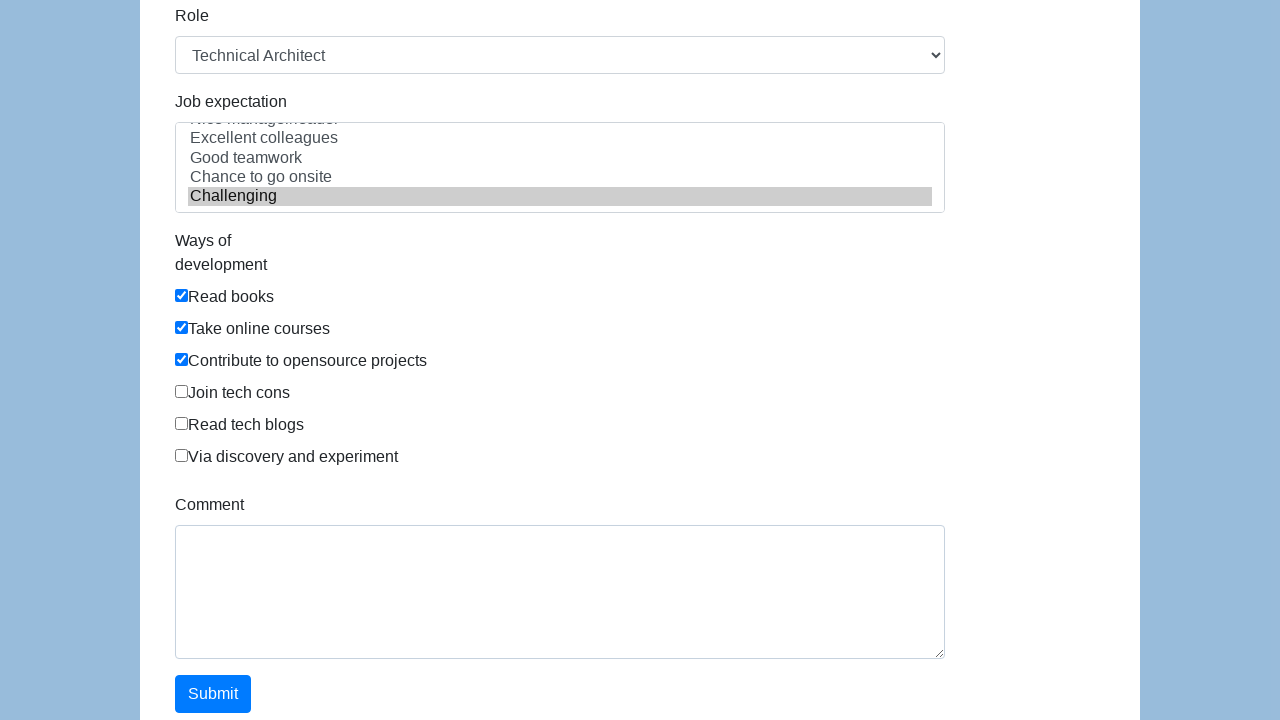

Filled comment with 'this is a test plan' on #comment
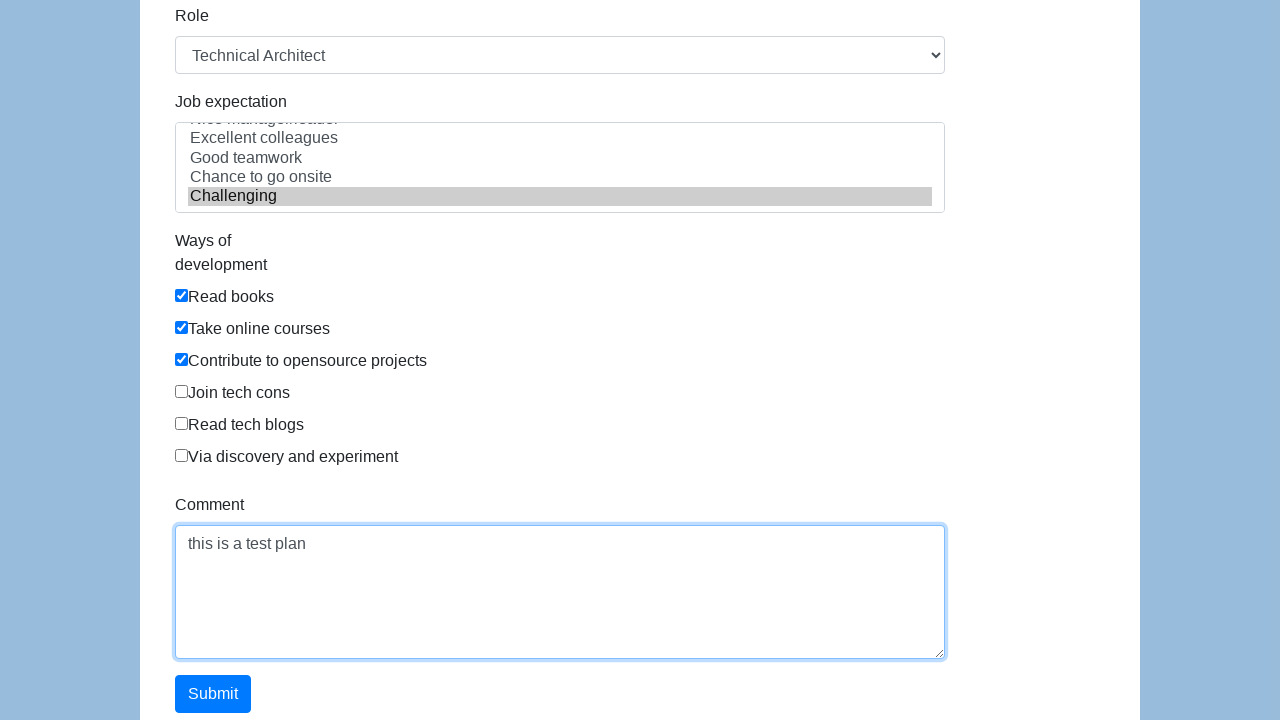

Clicked submit button to submit the form at (213, 694) on #submit
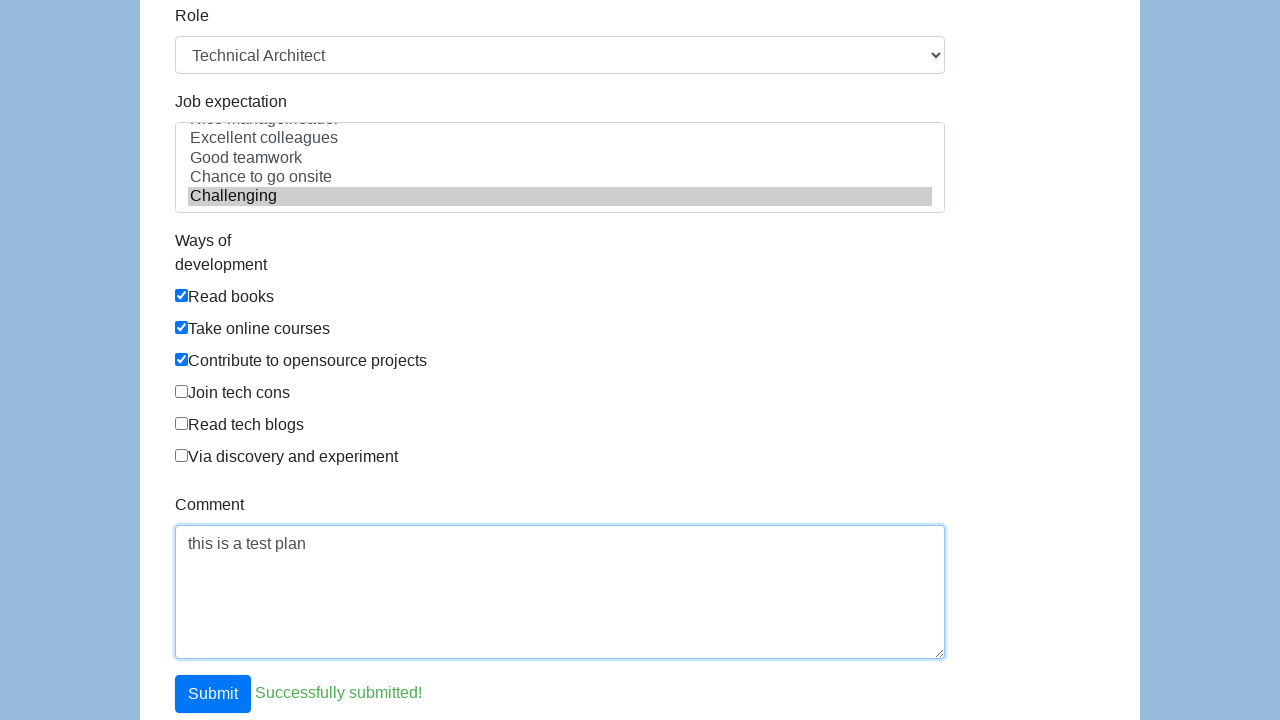

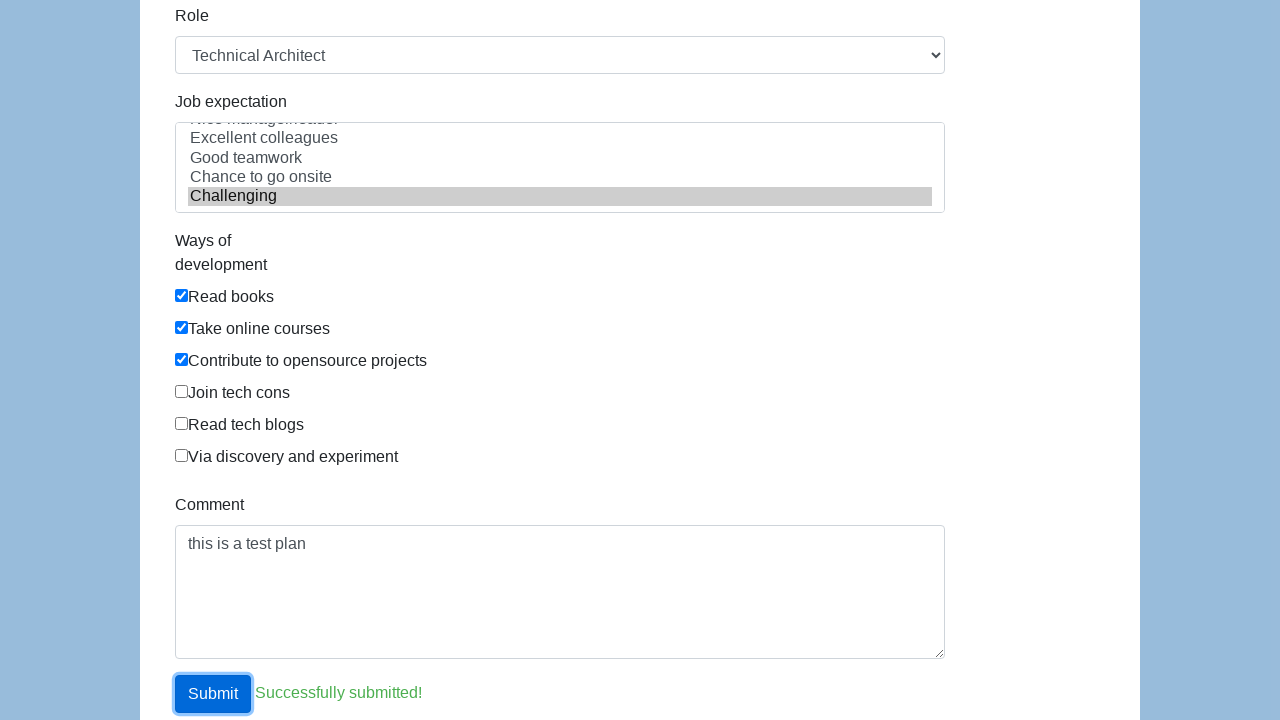